Navigates to the Applitools demo page and clicks the login button to proceed to the app page

Starting URL: https://demo.applitools.com

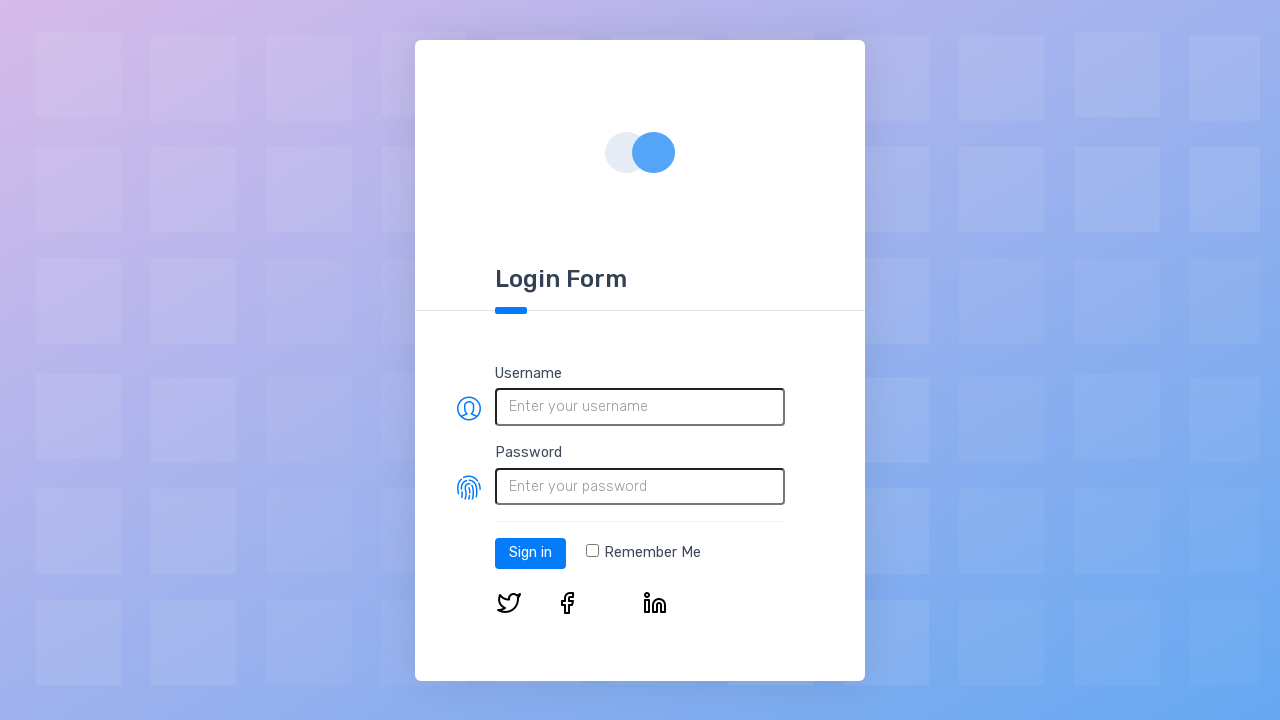

Login button element loaded on Applitools demo page
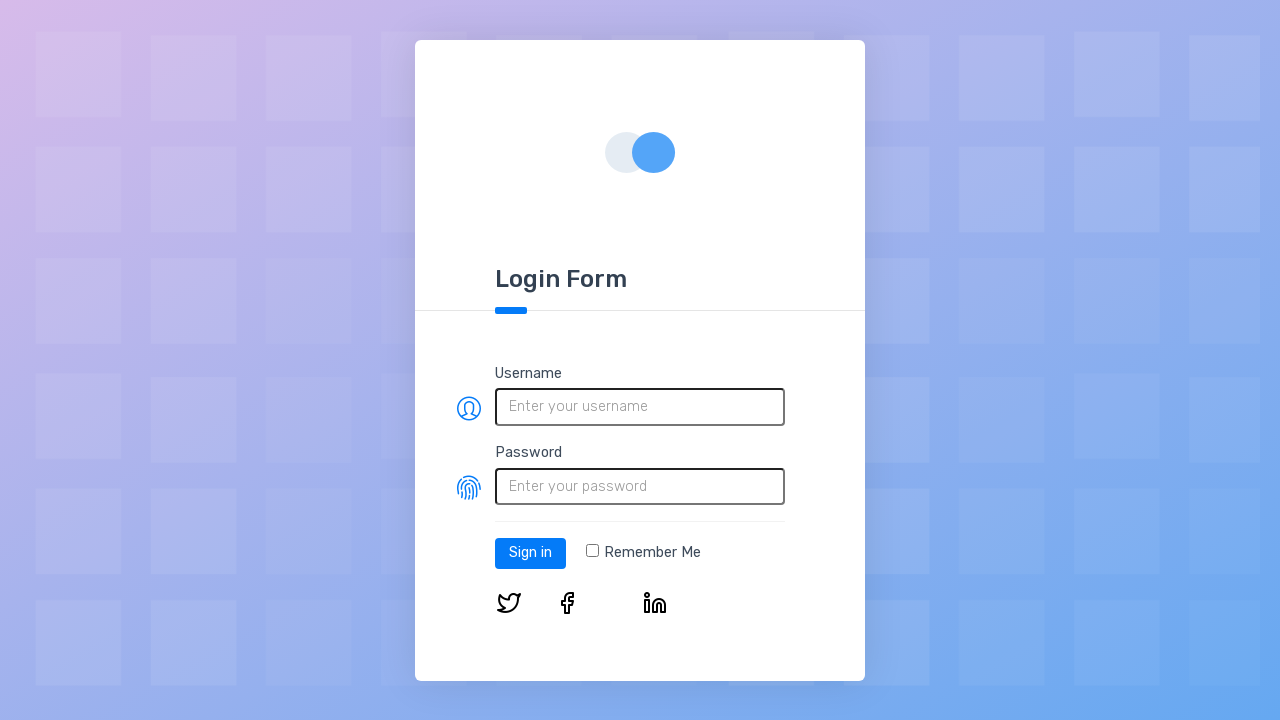

Clicked login button to proceed to app page at (530, 553) on #log-in
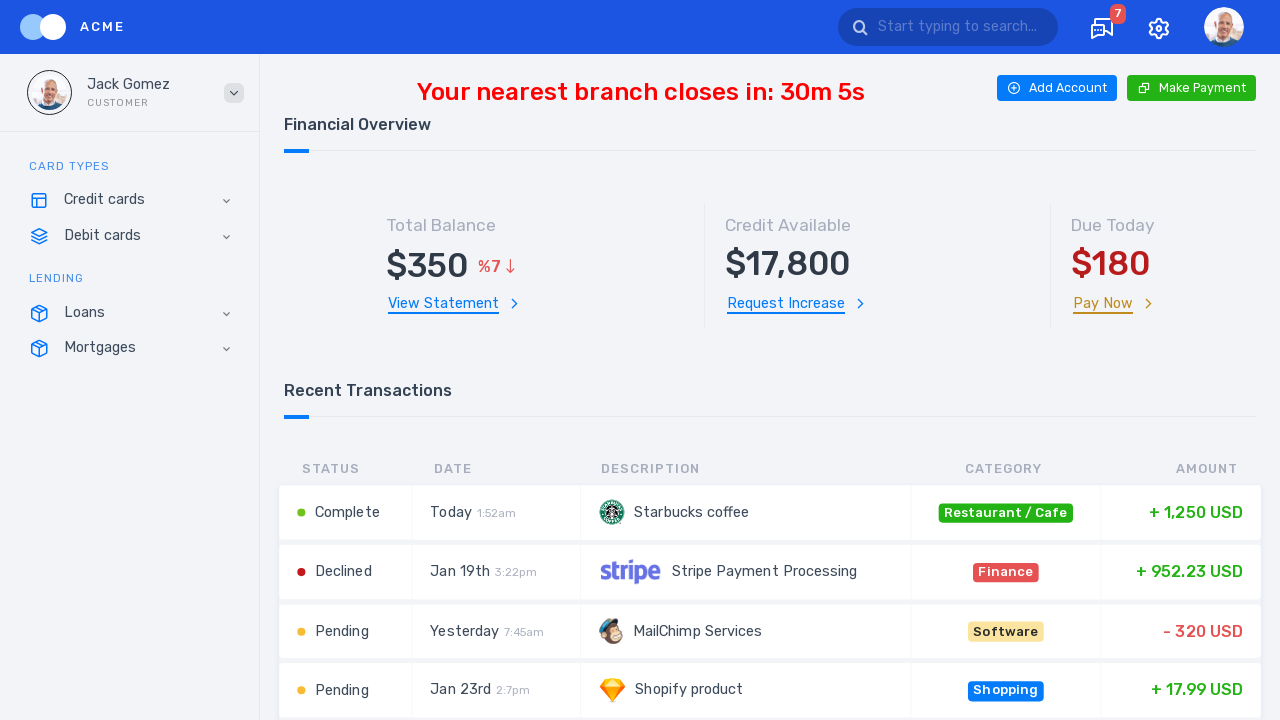

App page fully loaded after login
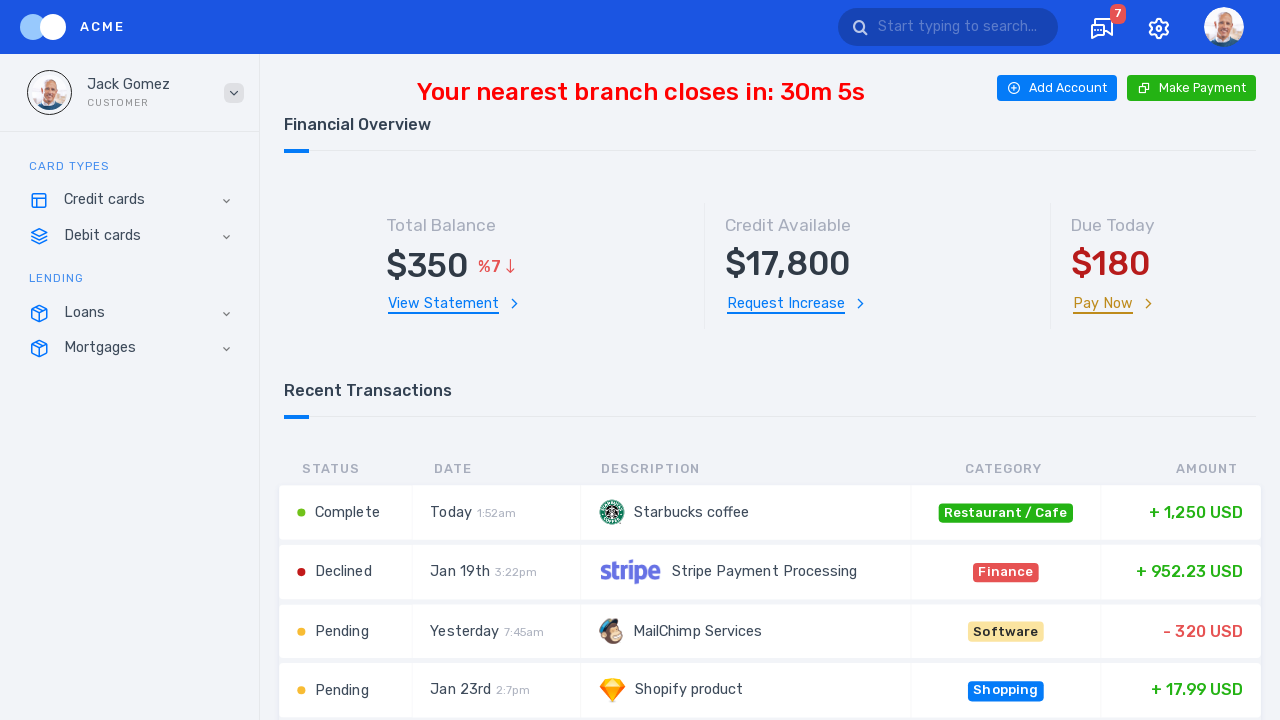

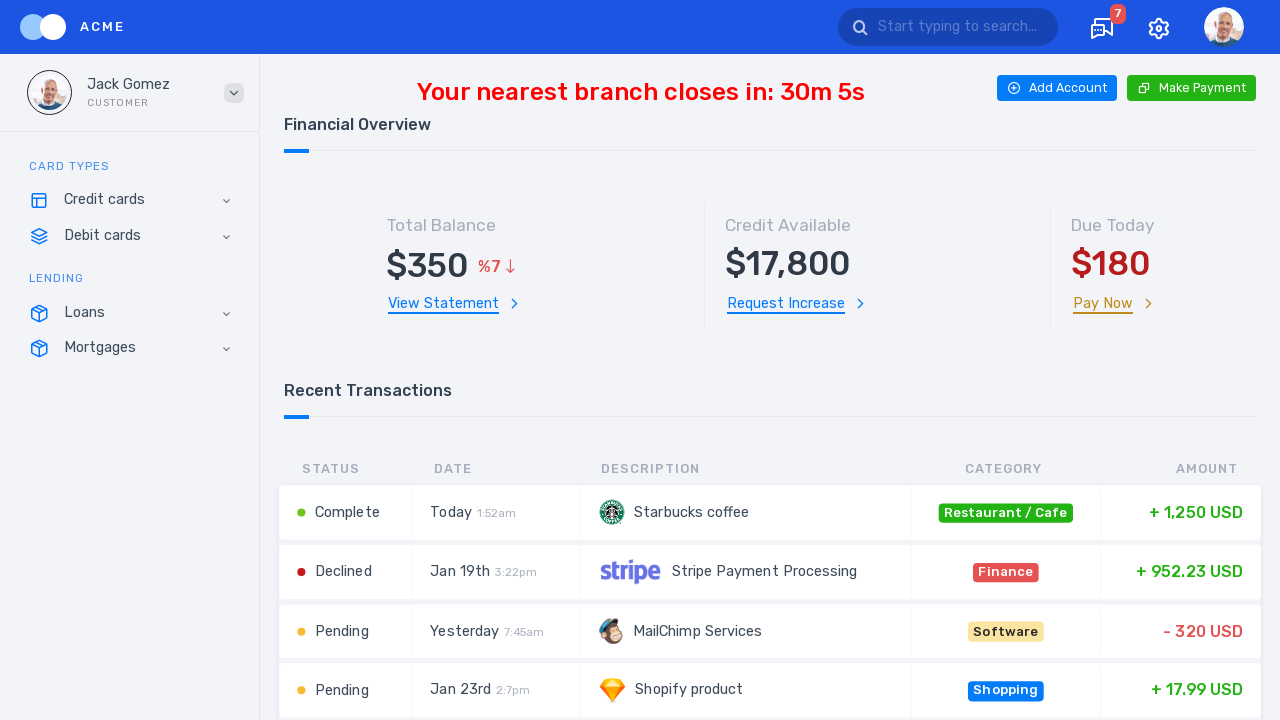